Tests various browser alert interactions including simple alerts, timer-based alerts, confirmation dialogs, and prompt dialogs on the DemoQA alerts page

Starting URL: https://demoqa.com/alerts

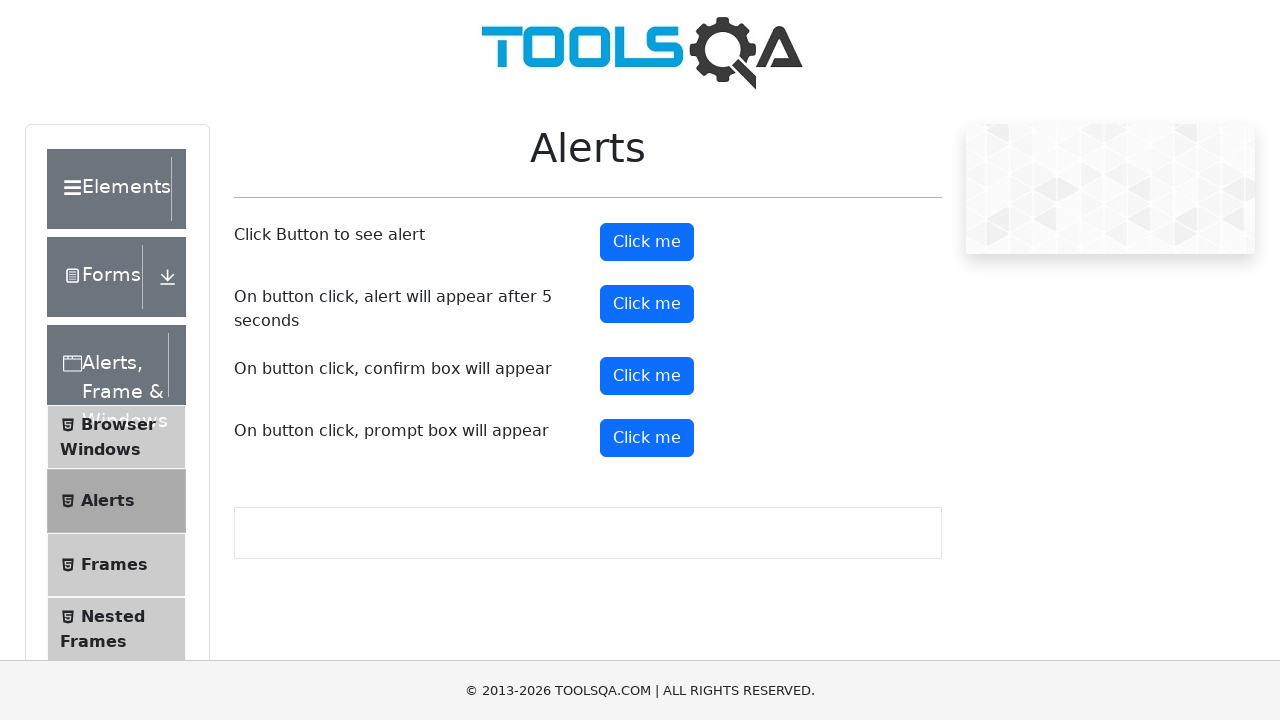

Scrolled down to view alert buttons
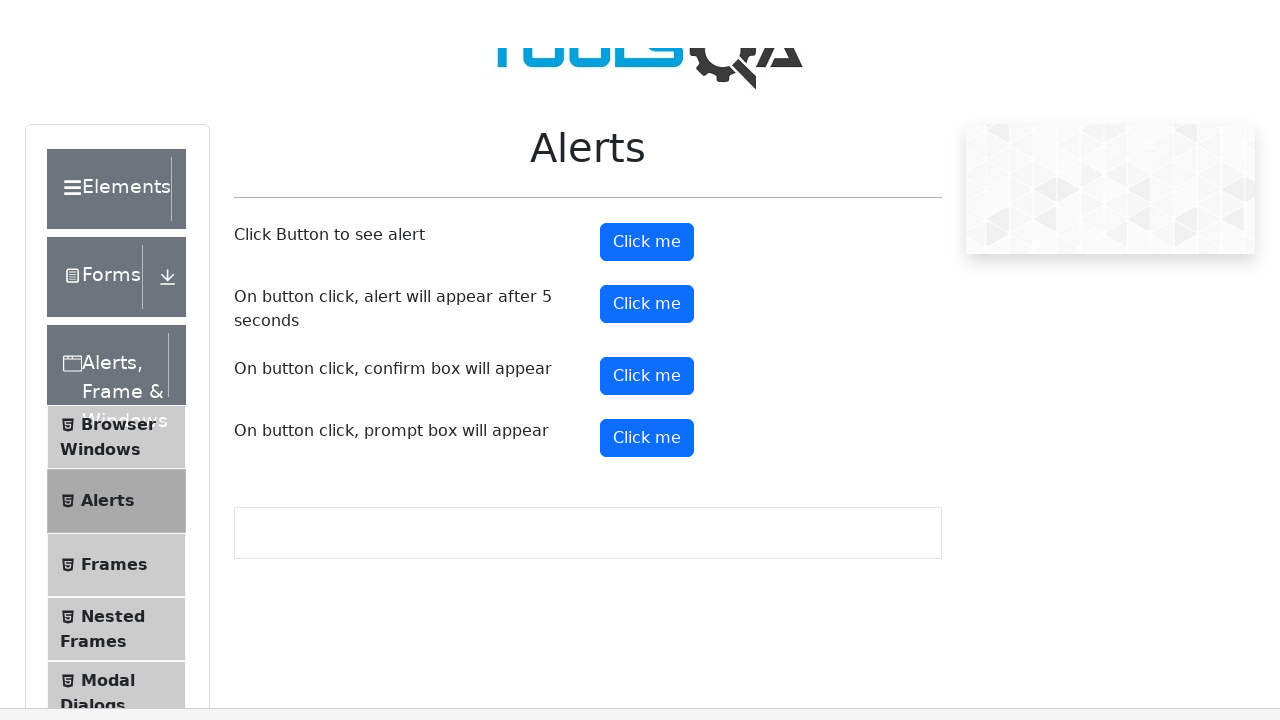

Clicked simple alert button at (647, 242) on xpath=//button[@id='alertButton']
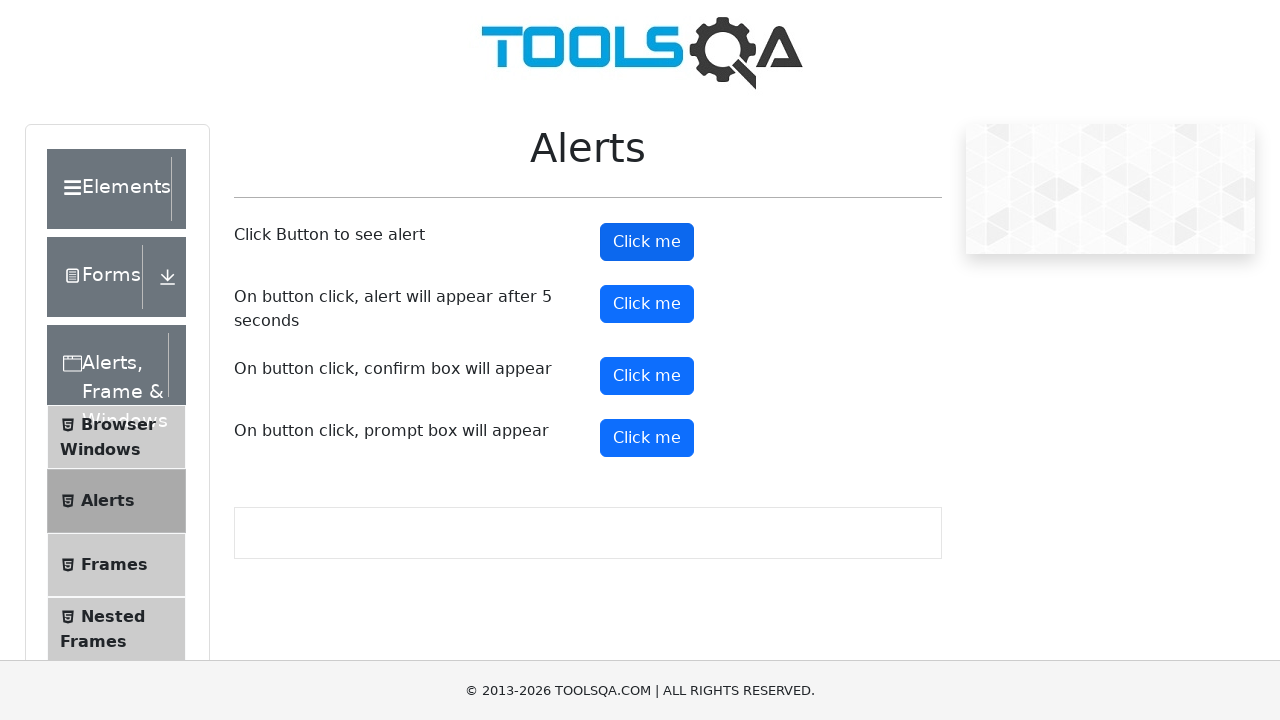

Accepted simple alert dialog
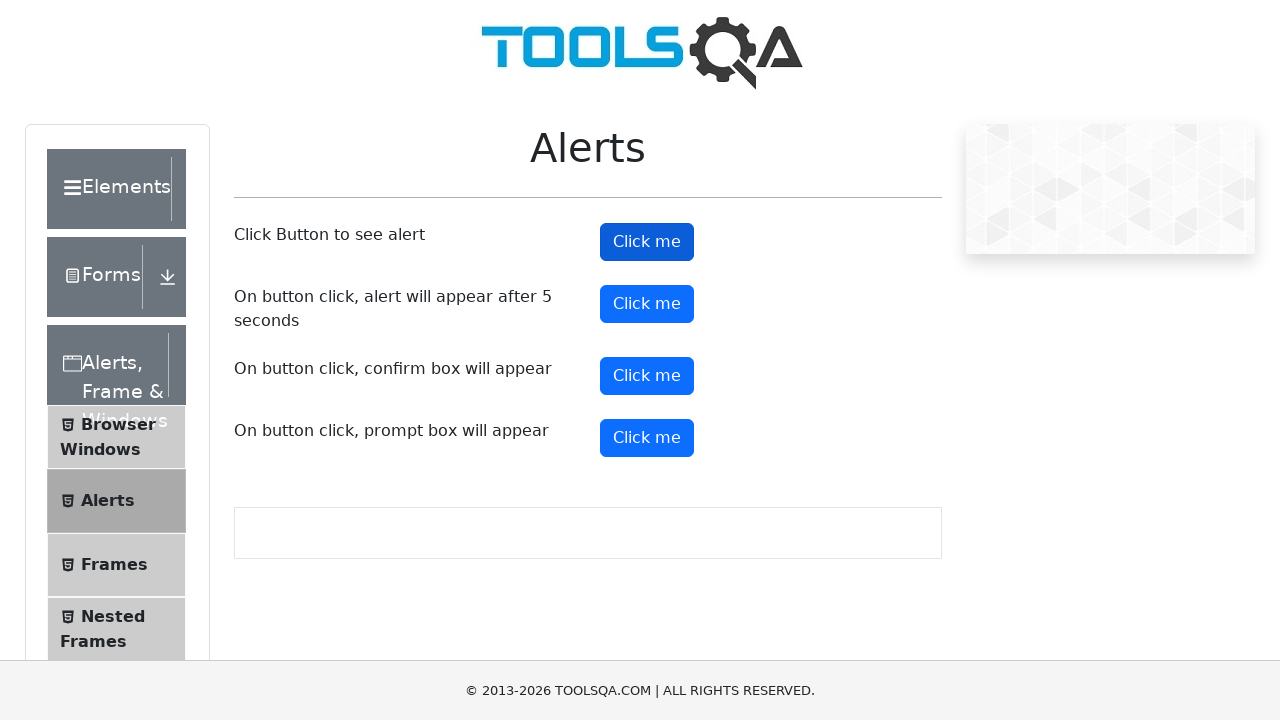

Clicked timer alert button at (647, 304) on xpath=//button[@id='timerAlertButton']
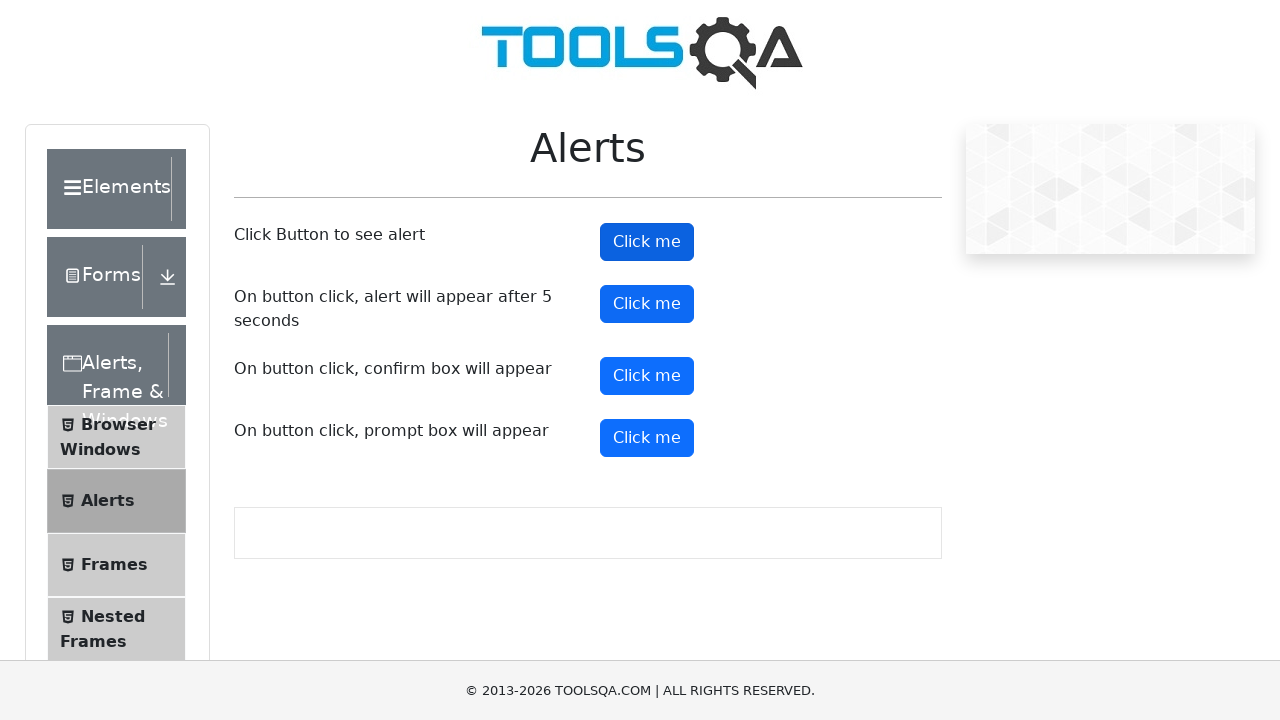

Waited 5 seconds for timer alert to appear
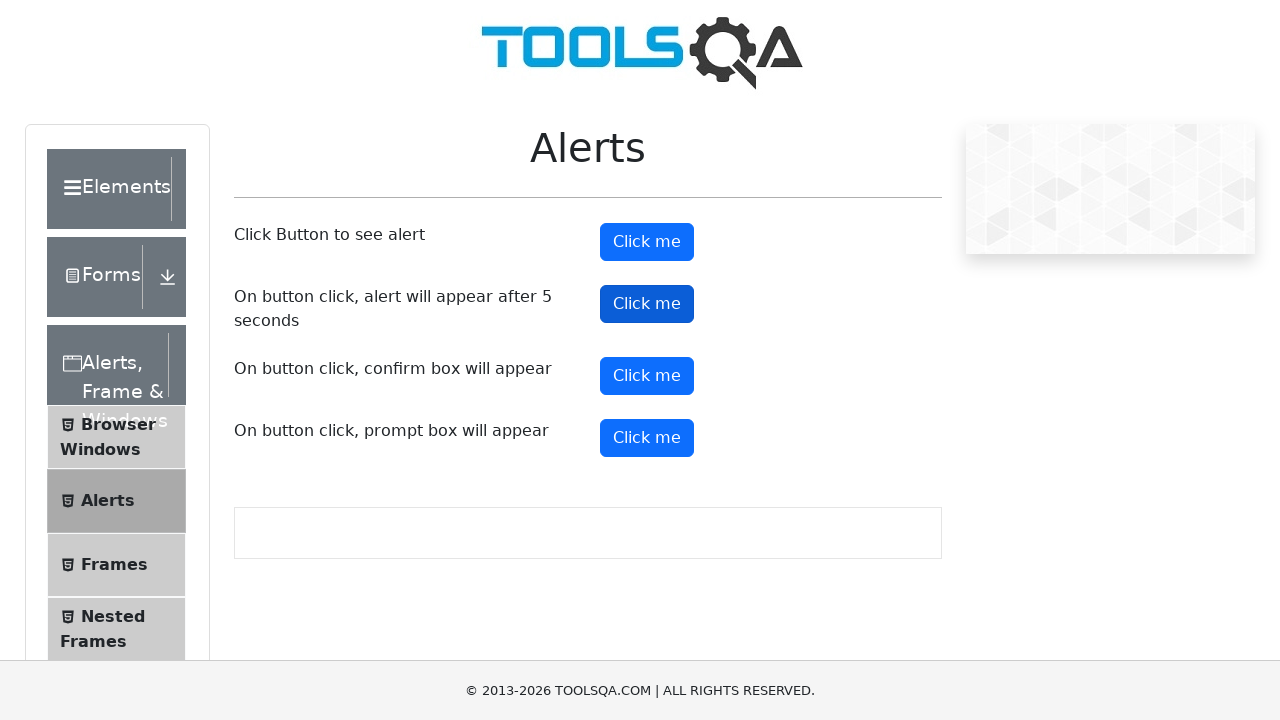

Accepted timer-based alert dialog
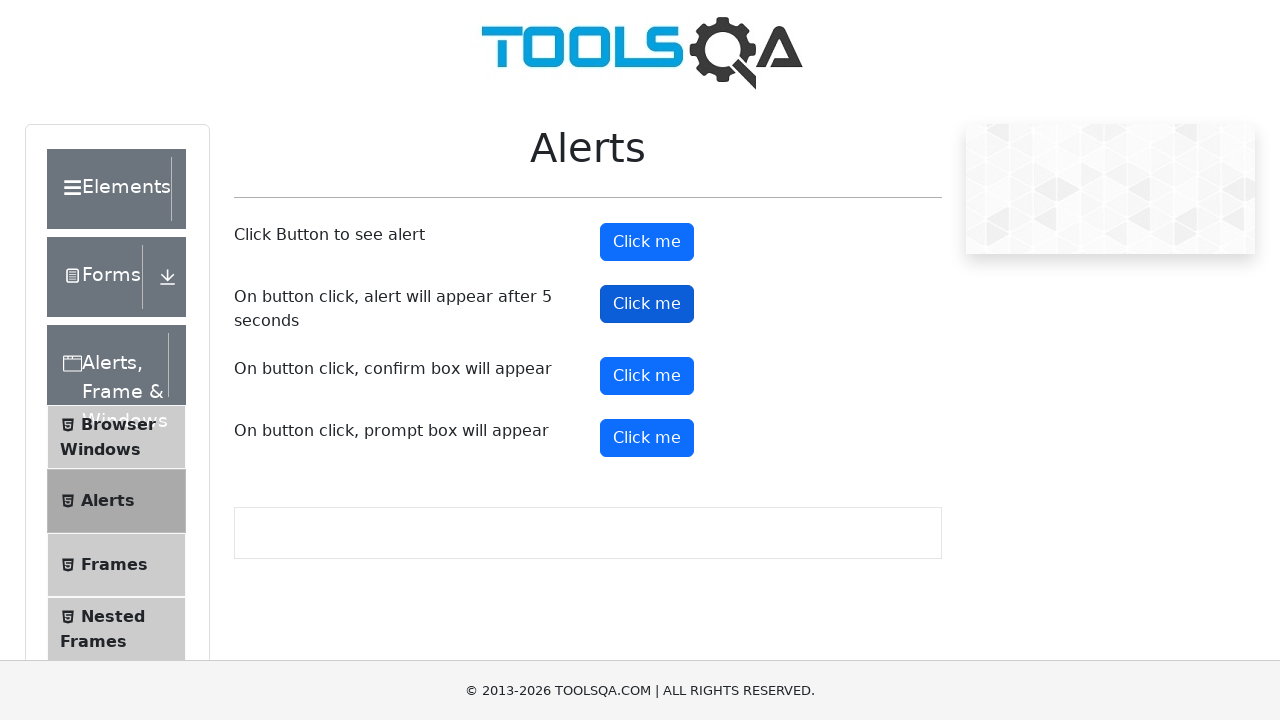

Clicked confirmation dialog button at (647, 376) on xpath=//button[@id='confirmButton']
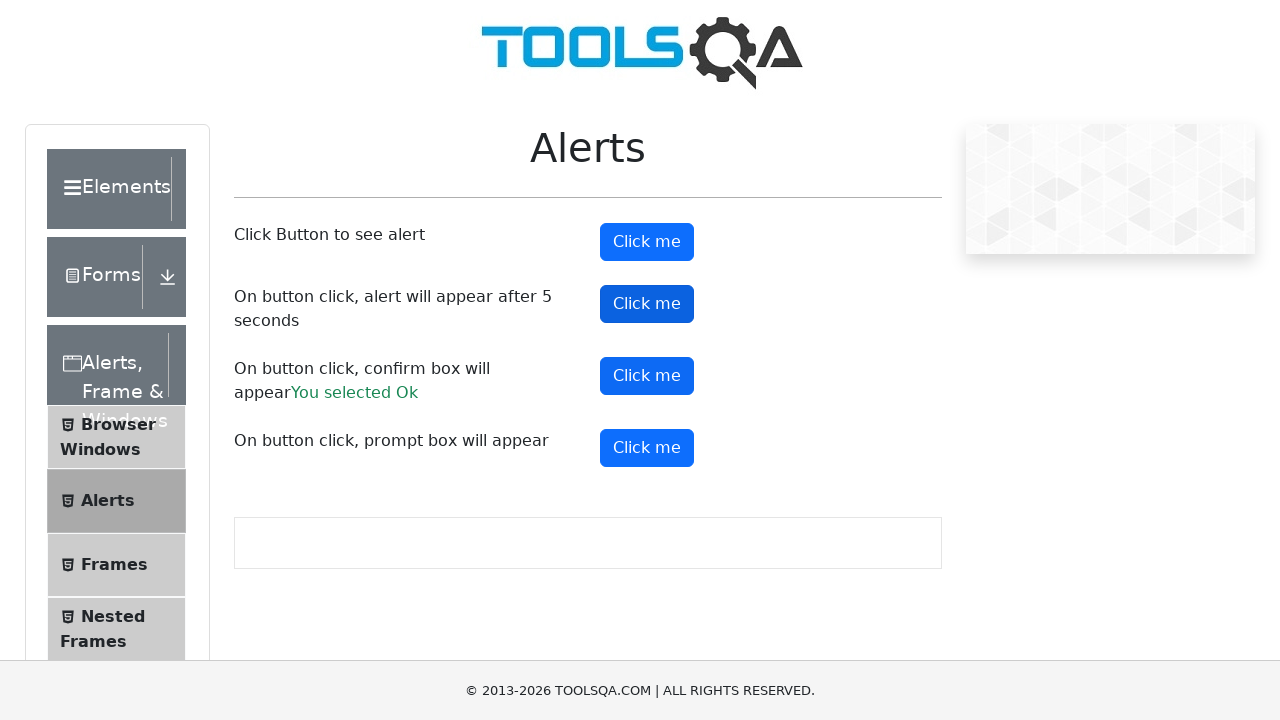

Dismissed confirmation dialog
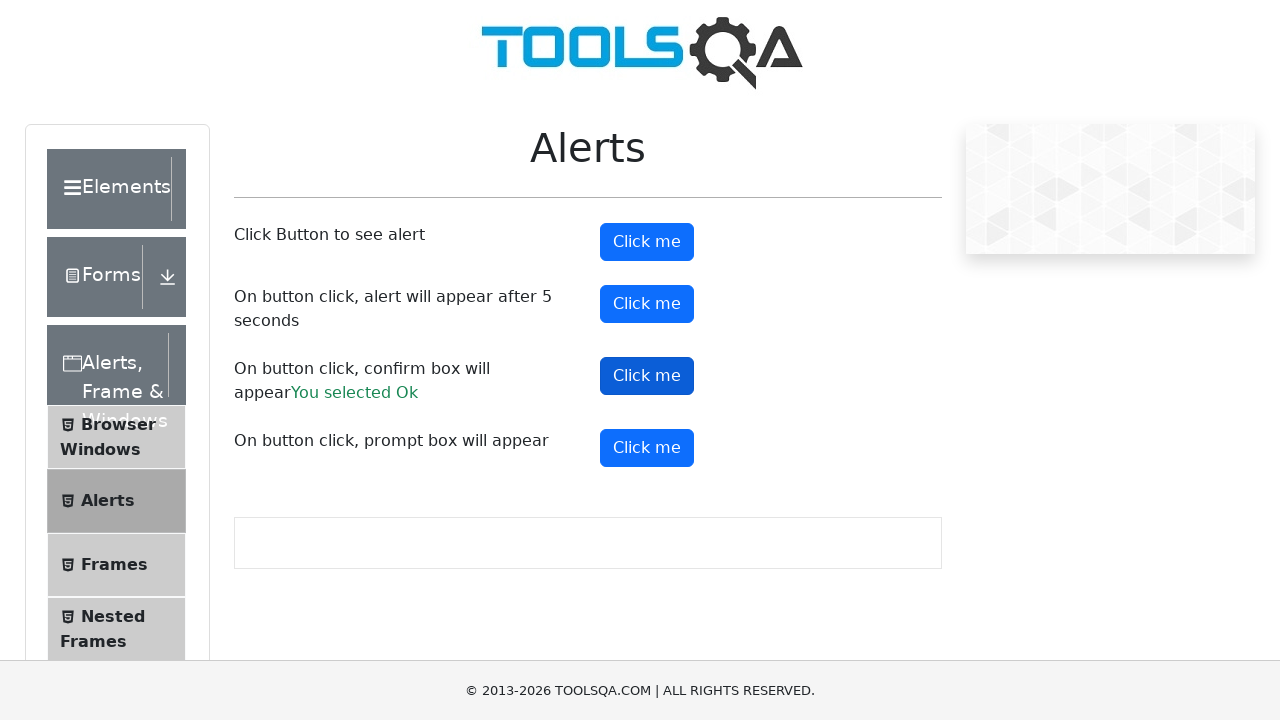

Clicked prompt dialog button at (647, 448) on xpath=//button[@id='promtButton']
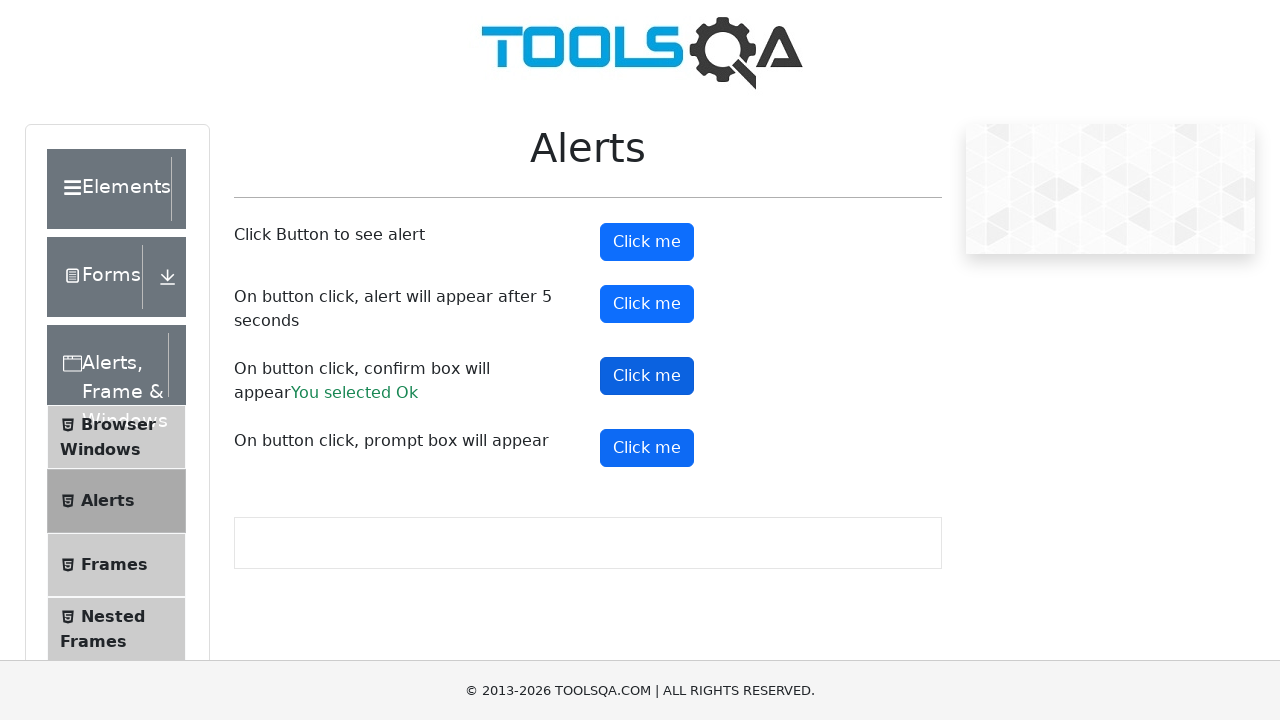

Entered 'ayeshakhan' in prompt dialog and accepted
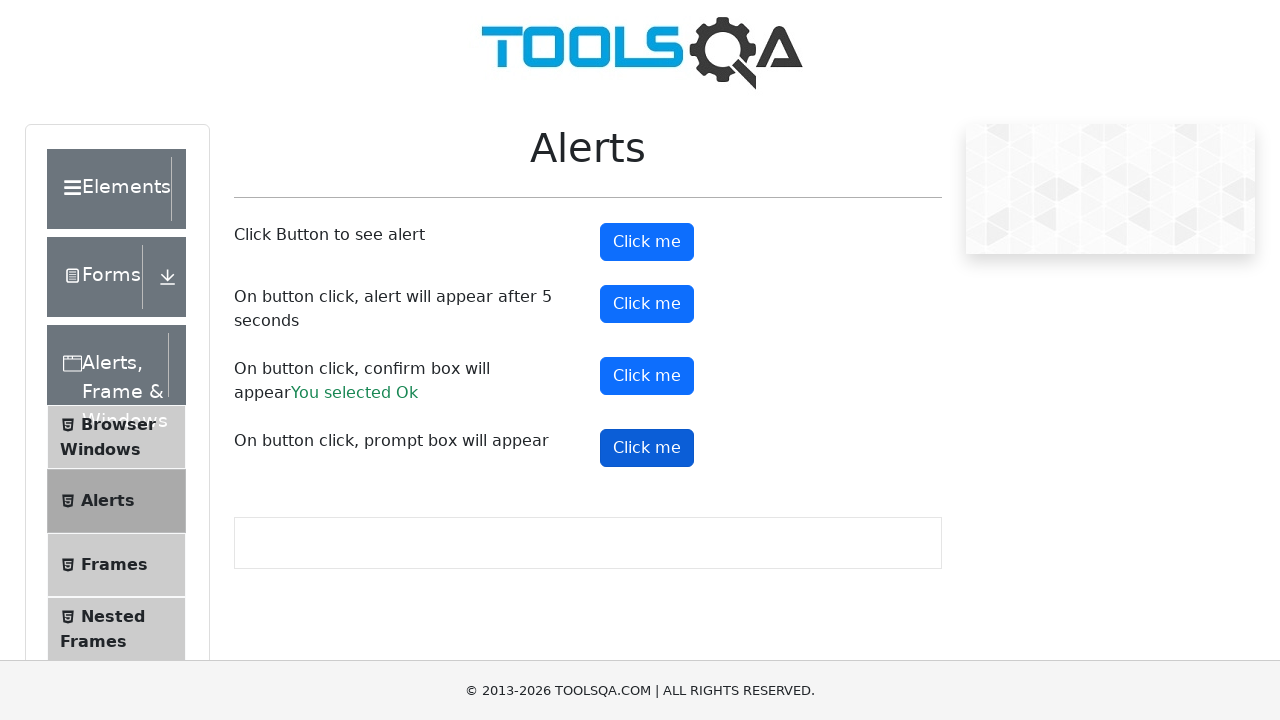

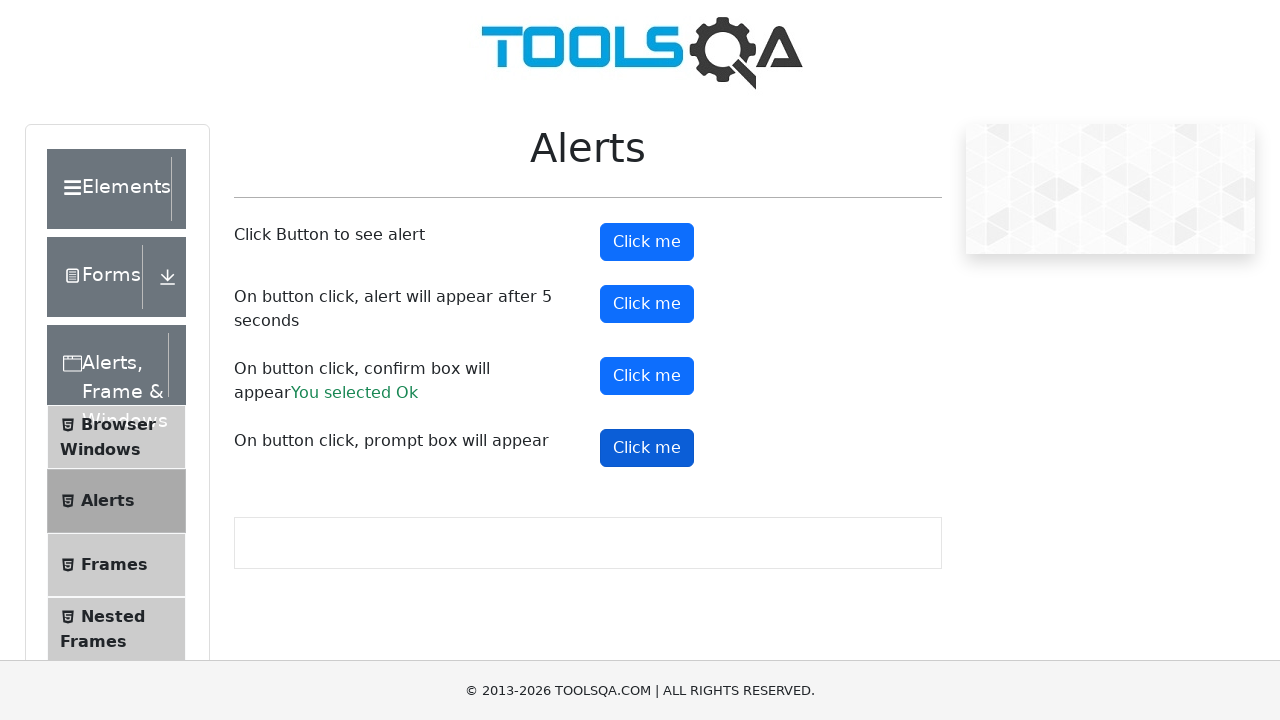